Tests the 200 status code page by clicking the 200 link and verifying the correct status code is displayed

Starting URL: https://the-internet.herokuapp.com/status_codes

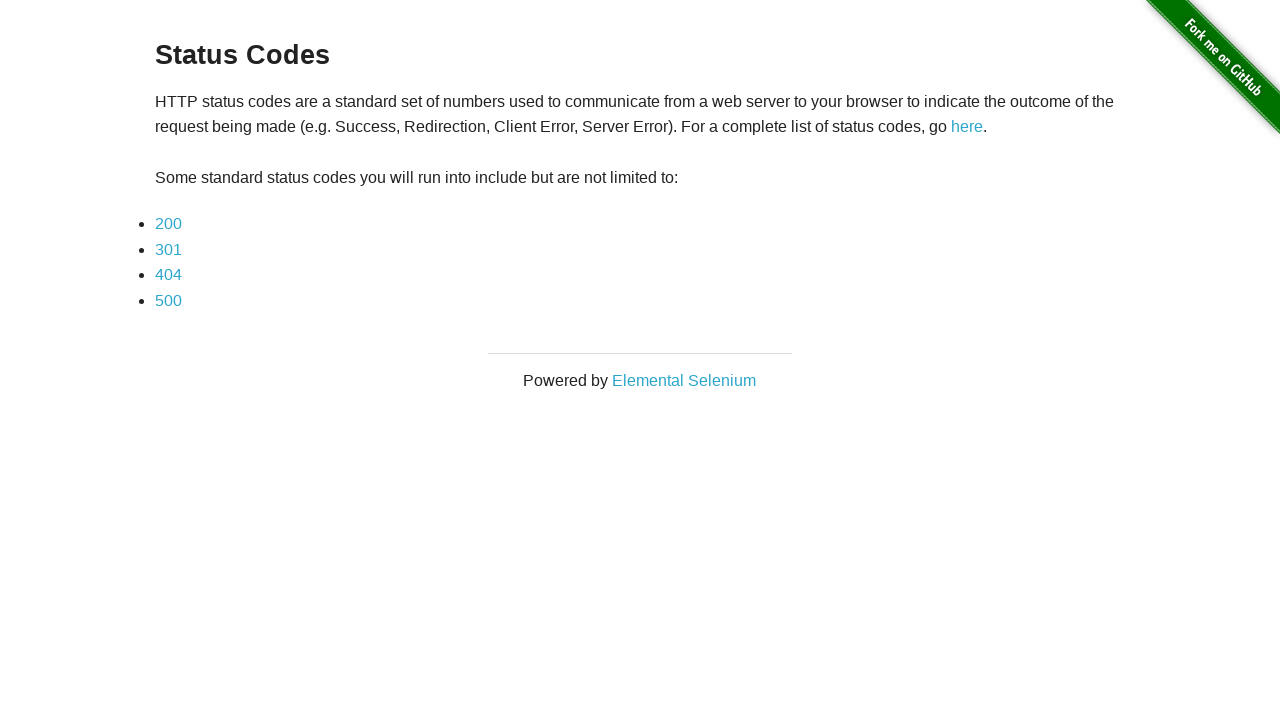

Clicked the 200 status code link at (168, 224) on a[href='status_codes/200']
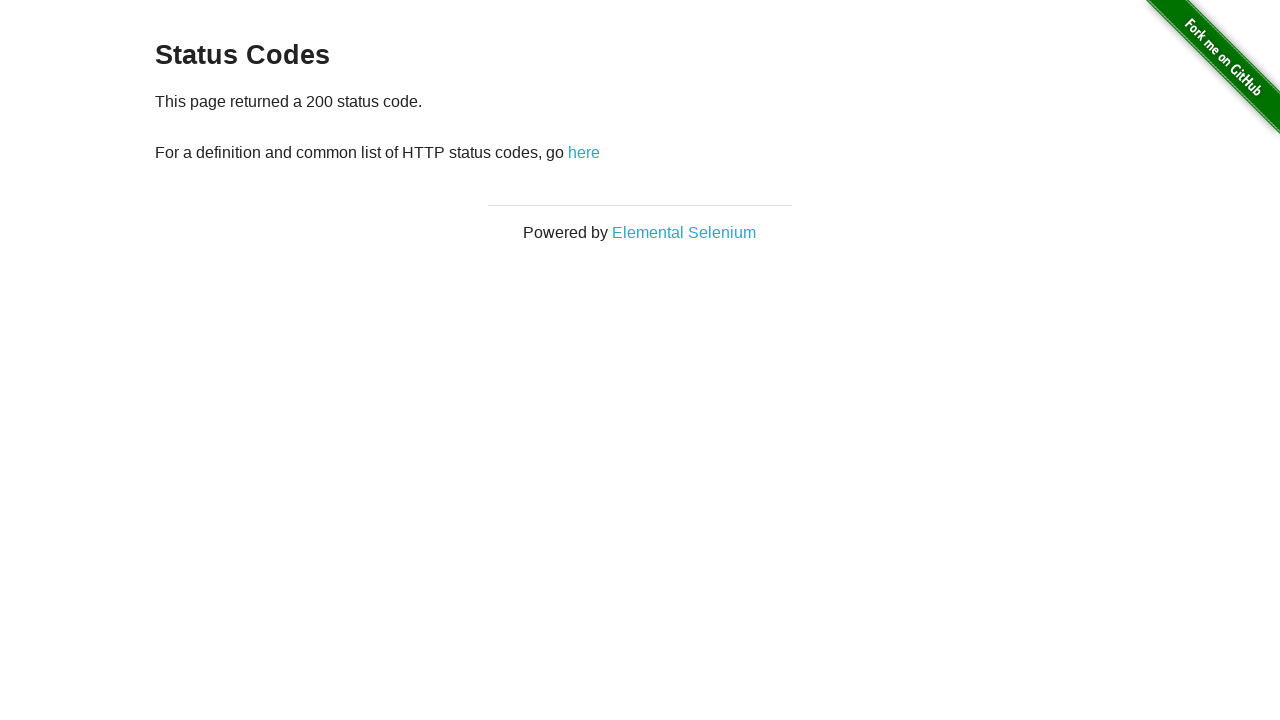

Navigated to the 200 status code page
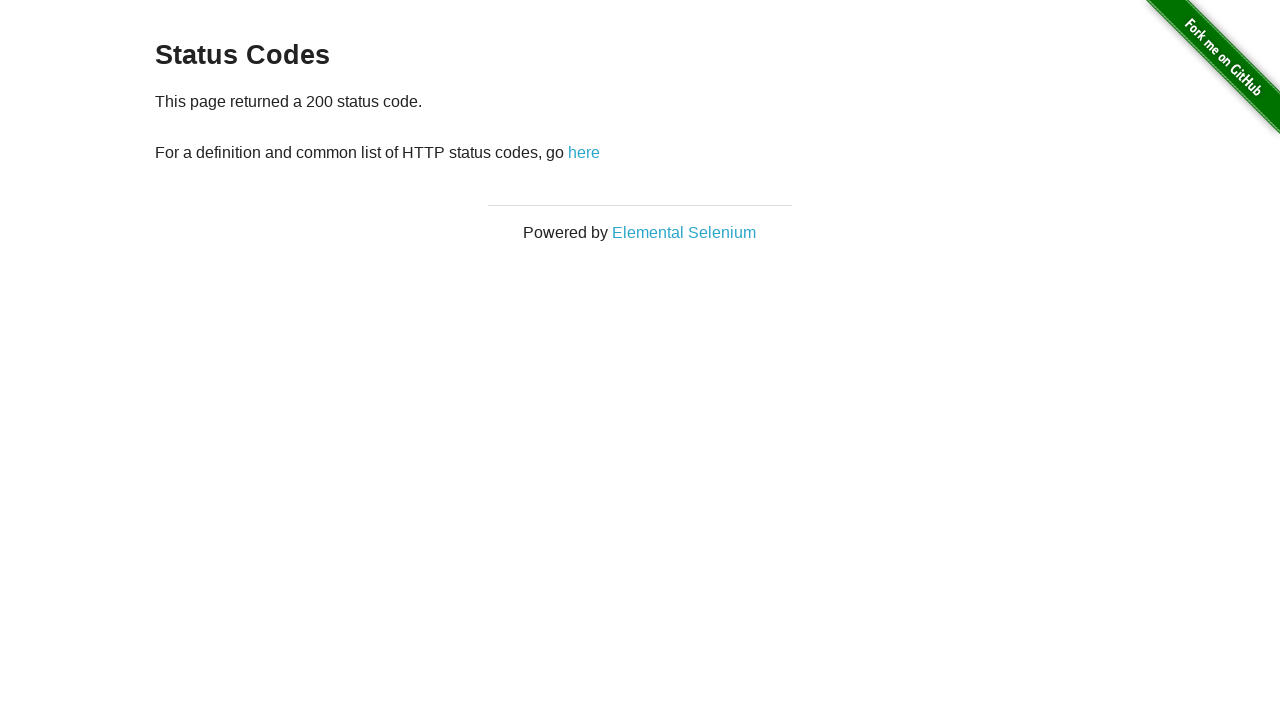

Verified the 200 status code text is displayed on the page
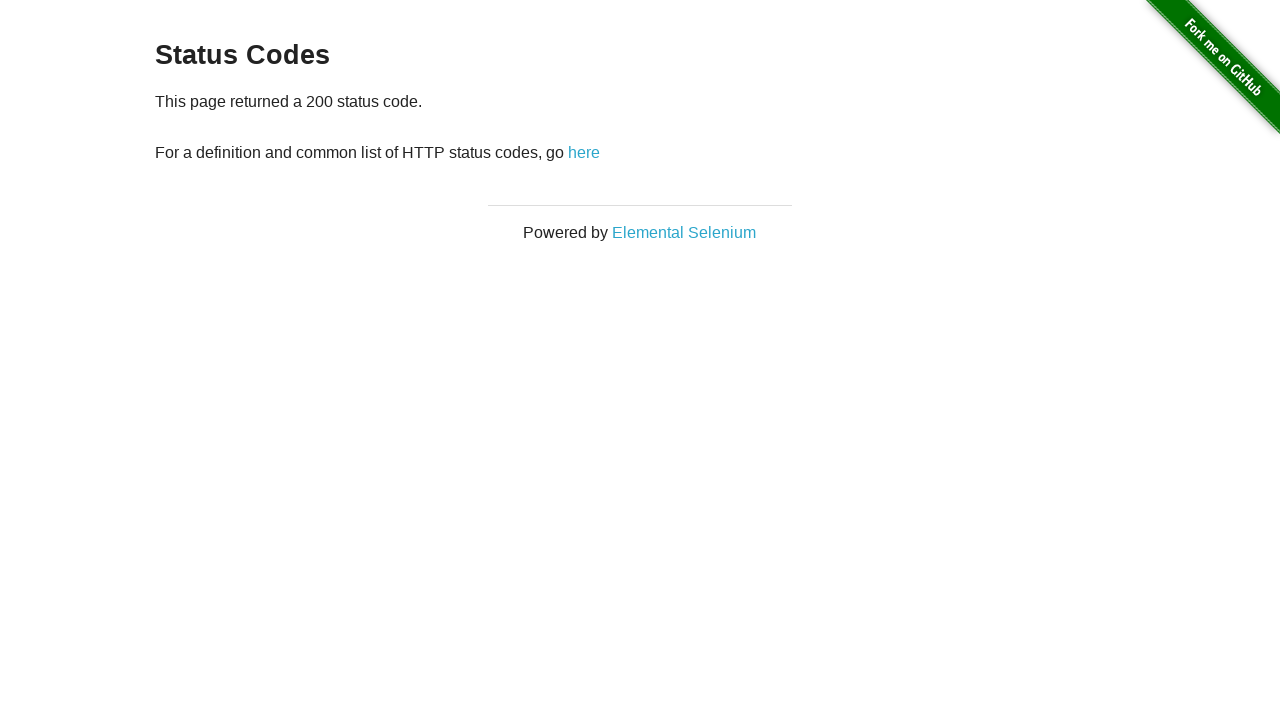

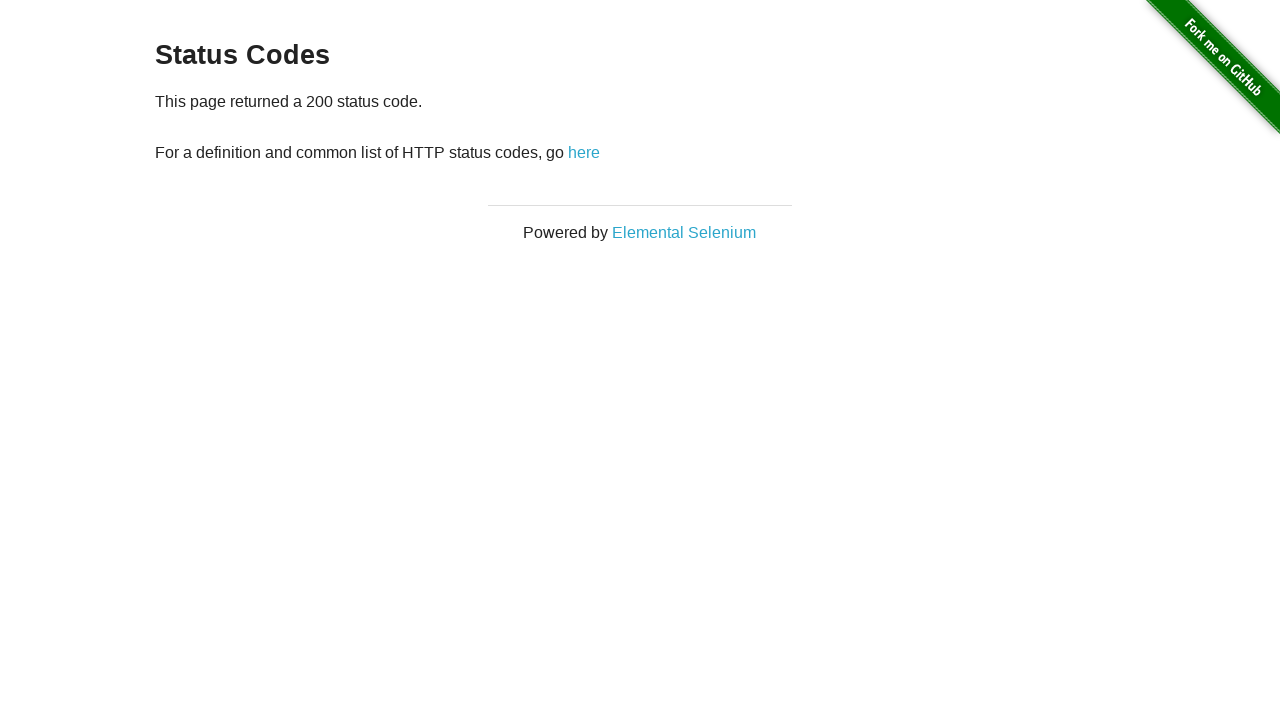